Tests click and hold functionality to select multiple items on jQueryUI's selectable demo by clicking "Display as grid" link and then selecting multiple list items within an iframe

Starting URL: http://jqueryui.com/selectable

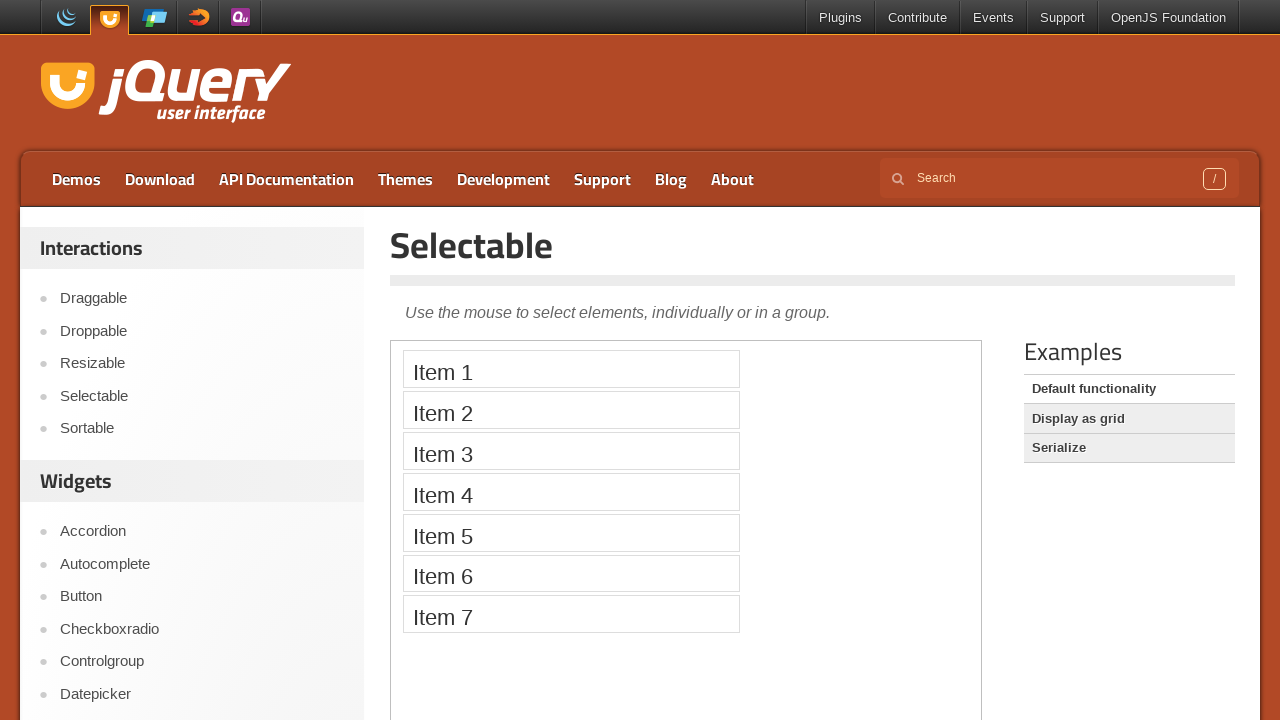

Clicked 'Display as grid' link at (1129, 419) on text=Display as grid
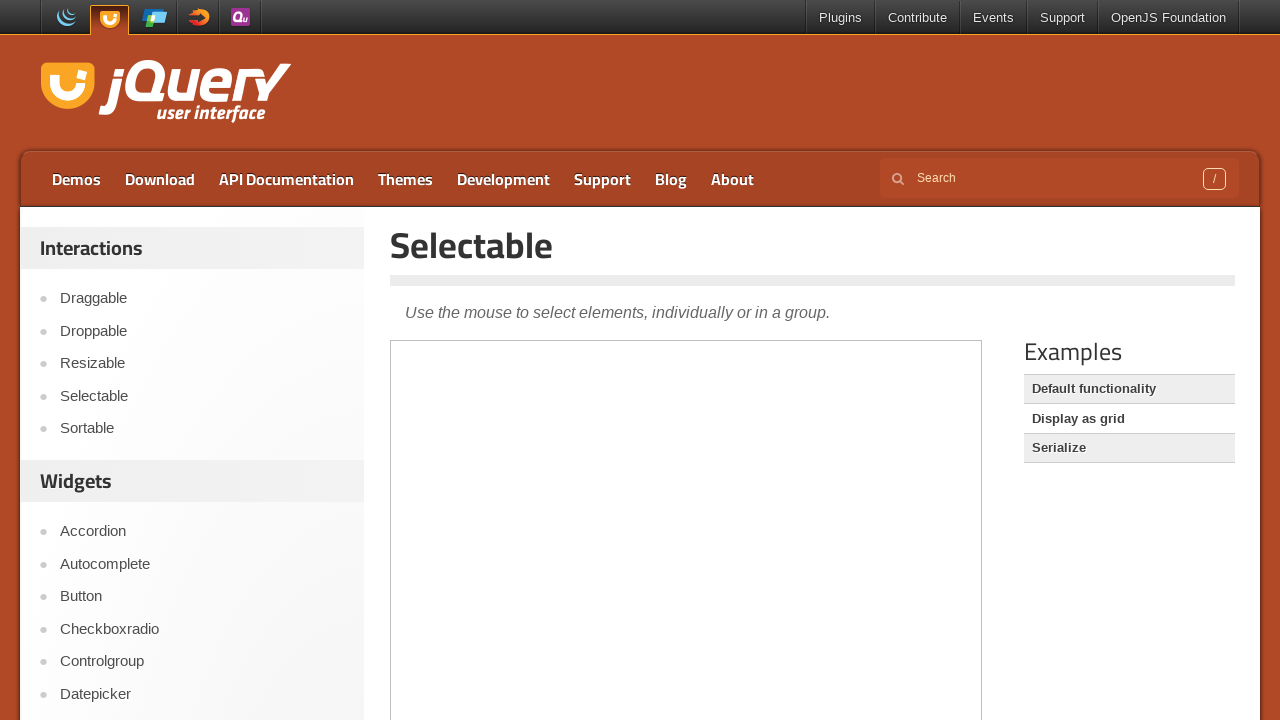

Waited 500ms for iframe to load
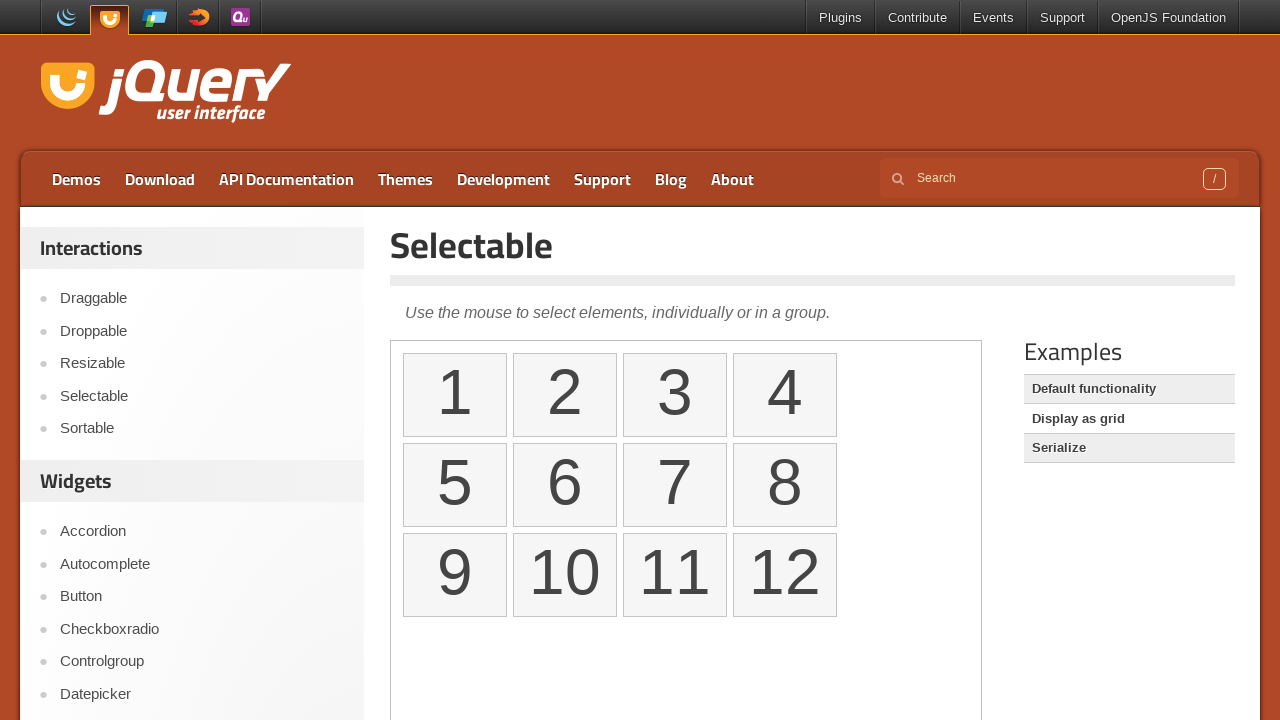

Switched to first iframe
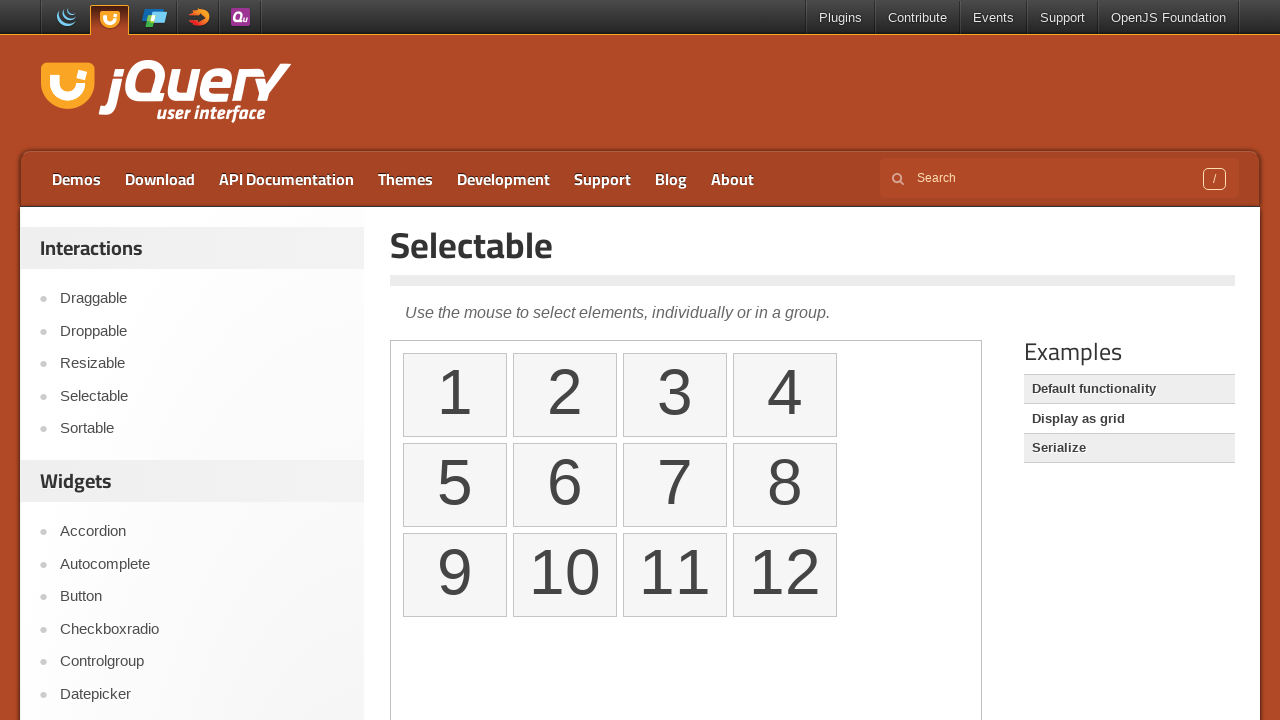

Located all selectable list items in iframe
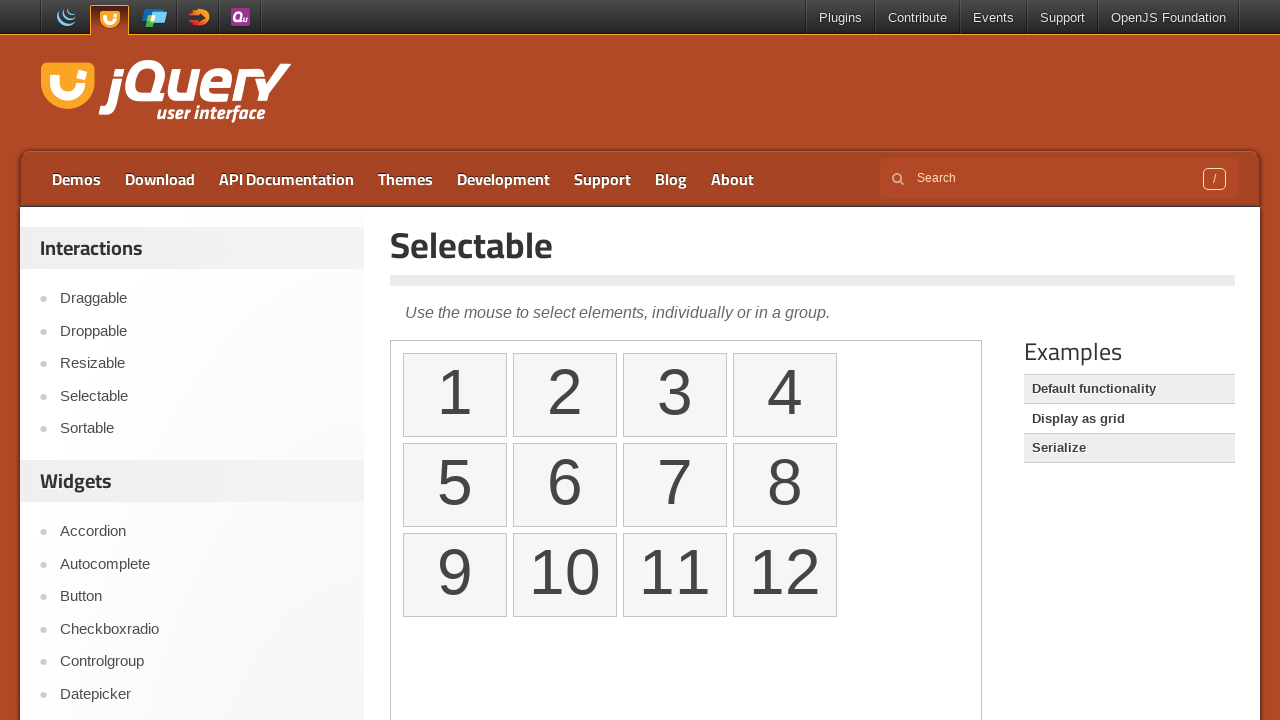

Clicked on second list item at (565, 395) on iframe >> nth=0 >> internal:control=enter-frame >> xpath=//ol[@id='selectable']/
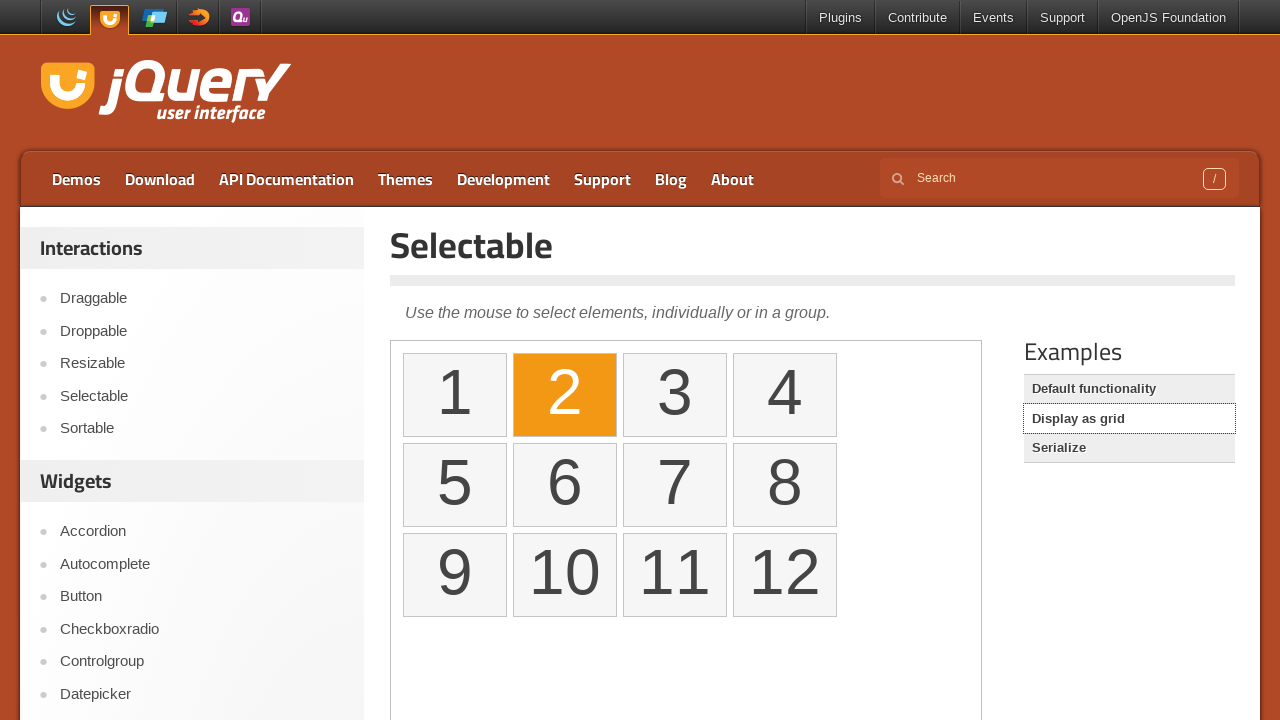

Shift-clicked on fourth list item to select range from item 2 to item 4 at (785, 395) on iframe >> nth=0 >> internal:control=enter-frame >> xpath=//ol[@id='selectable']/
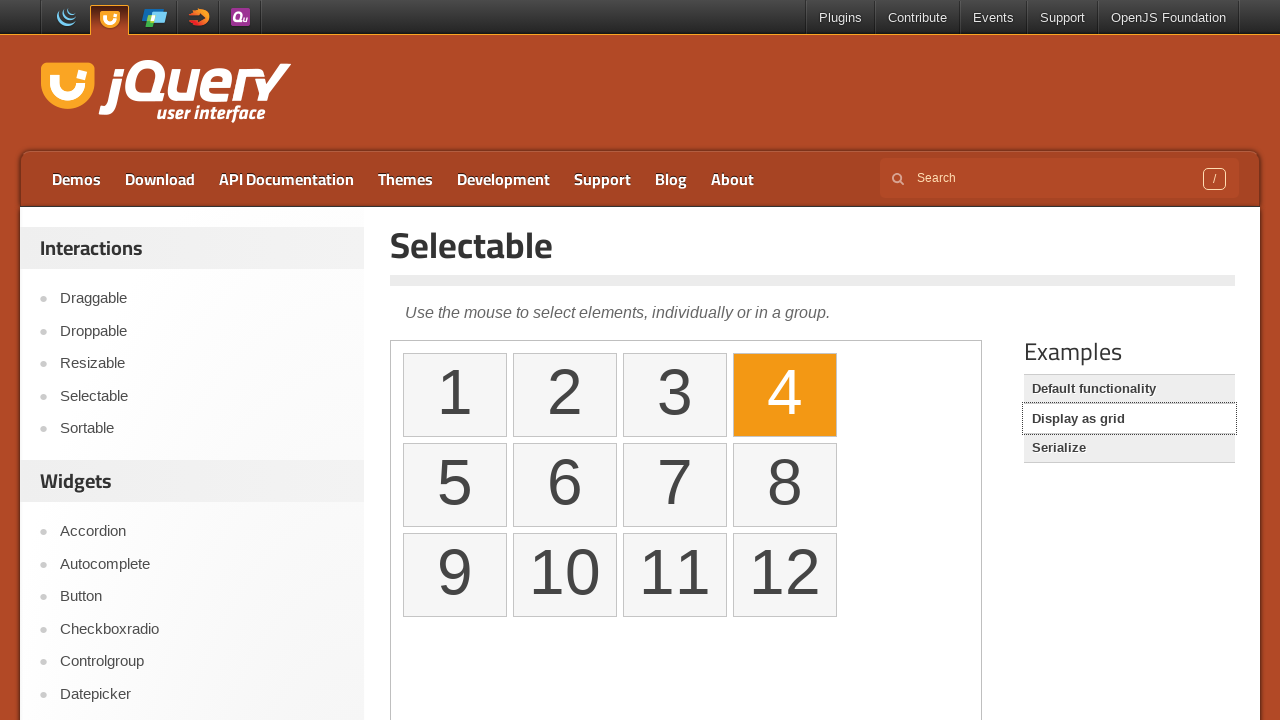

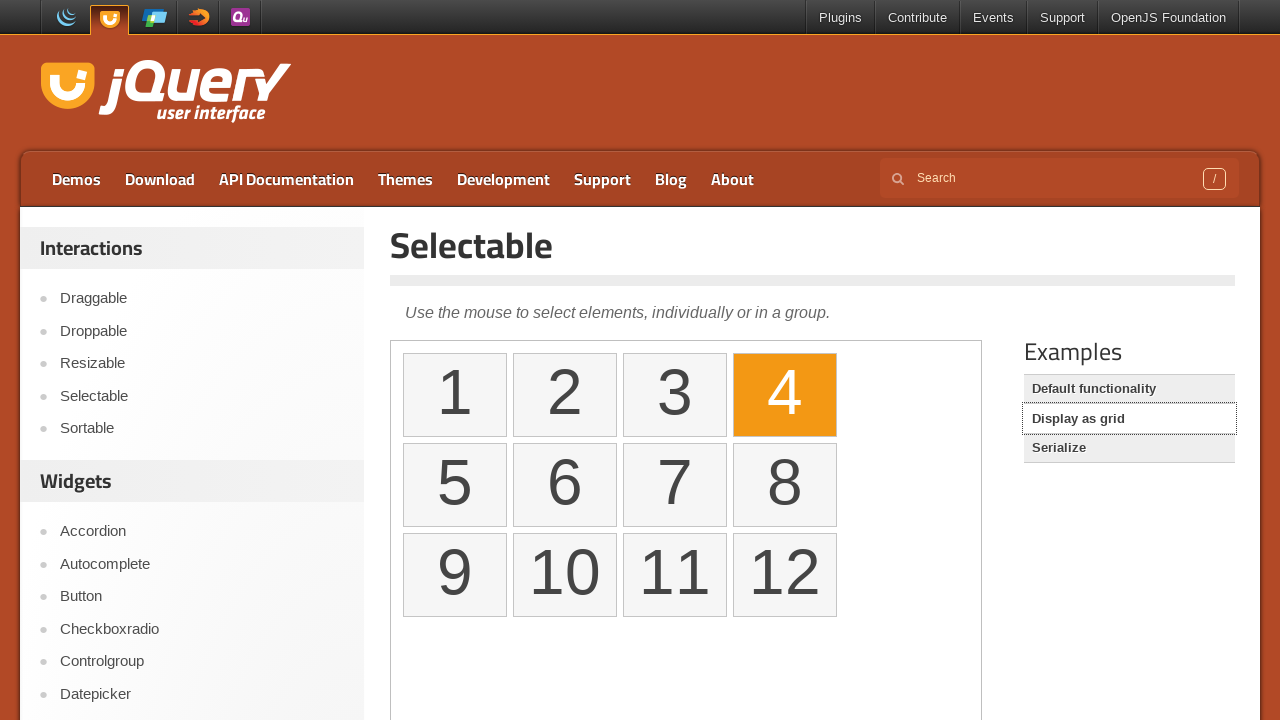